Tests opting out of A/B tests by navigating to the A/B test page, verifying the initial heading is either control or variation, then adding an Optimizely opt-out cookie, refreshing the page, and verifying the heading shows "No A/B Test".

Starting URL: http://the-internet.herokuapp.com/abtest

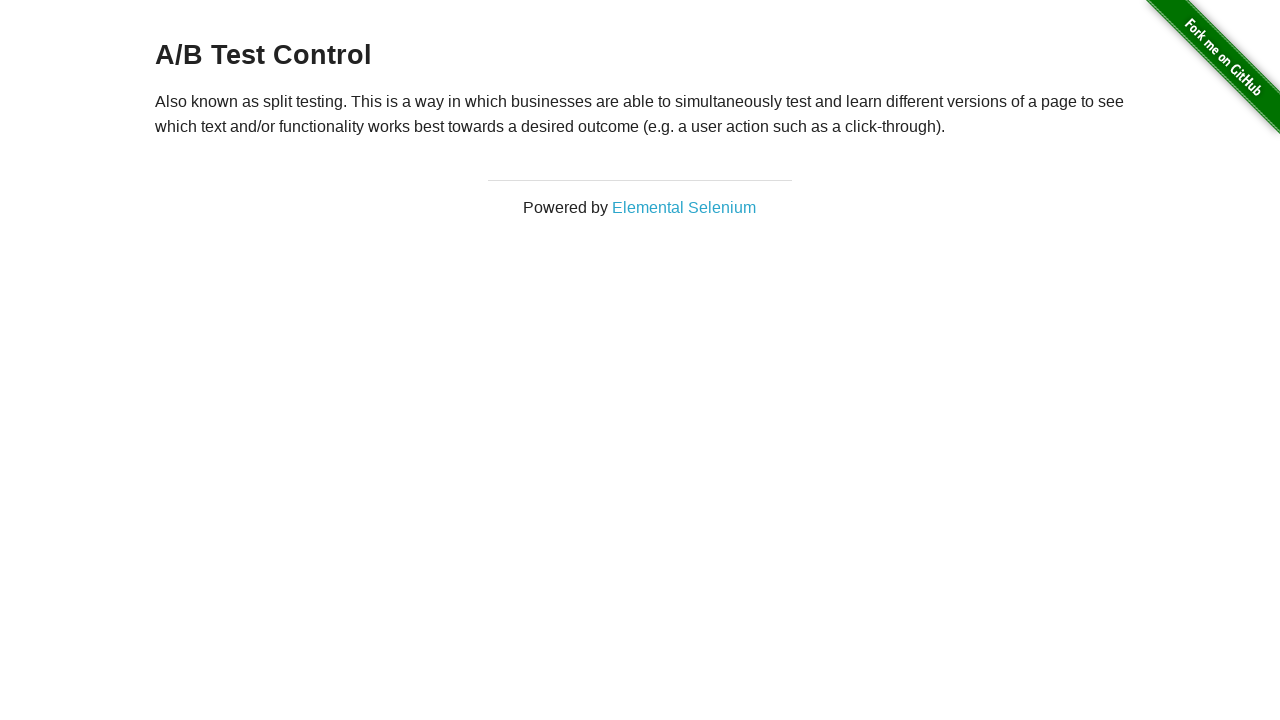

Located h3 heading element
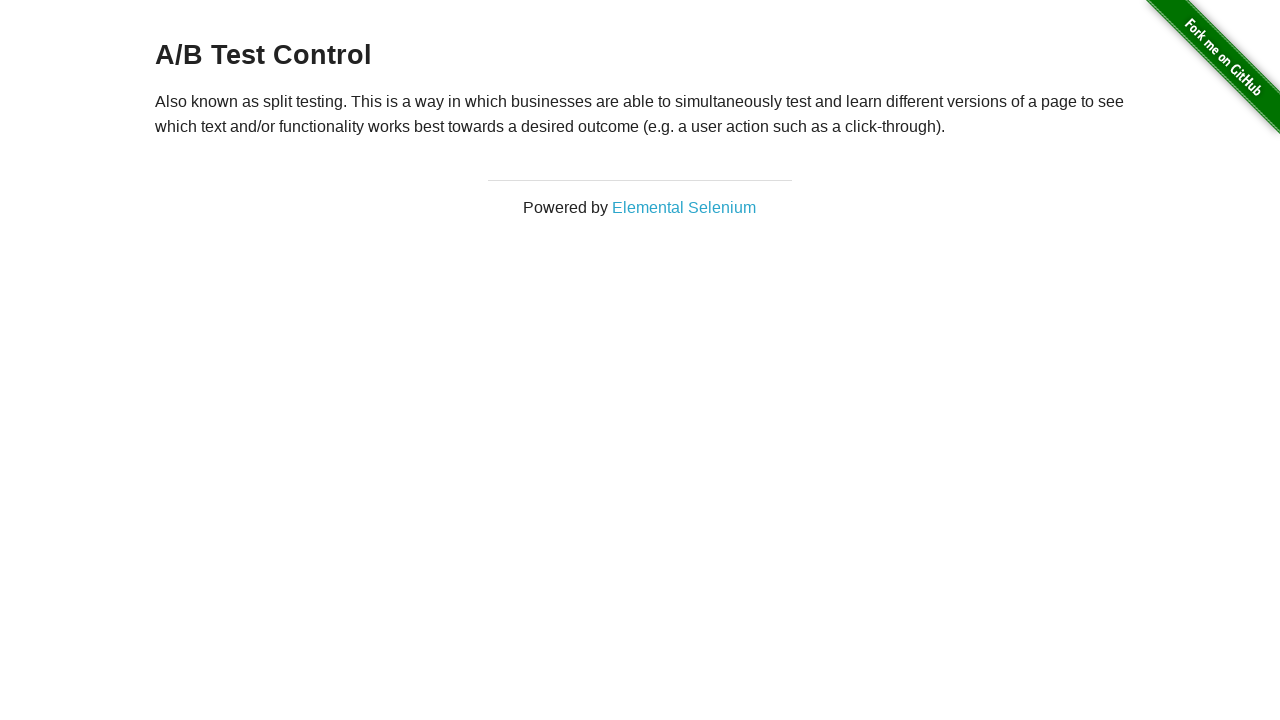

Waited for h3 heading to be visible
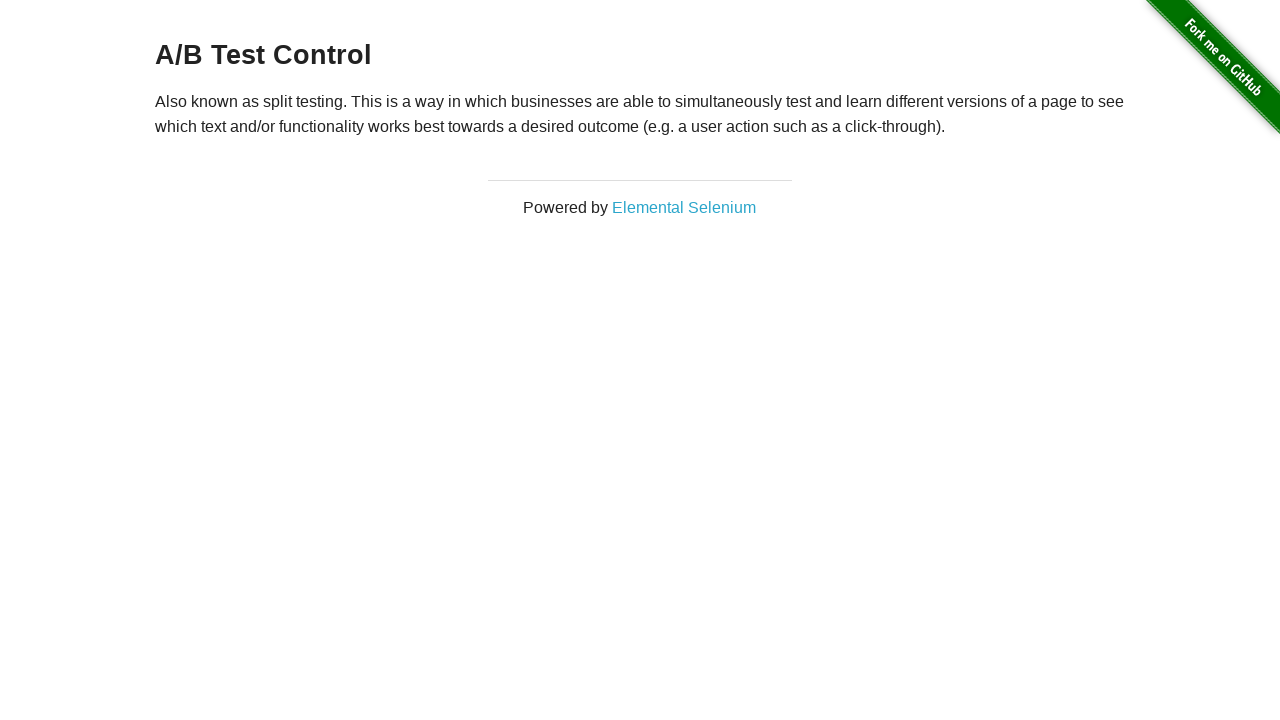

Added Optimizely opt-out cookie to context
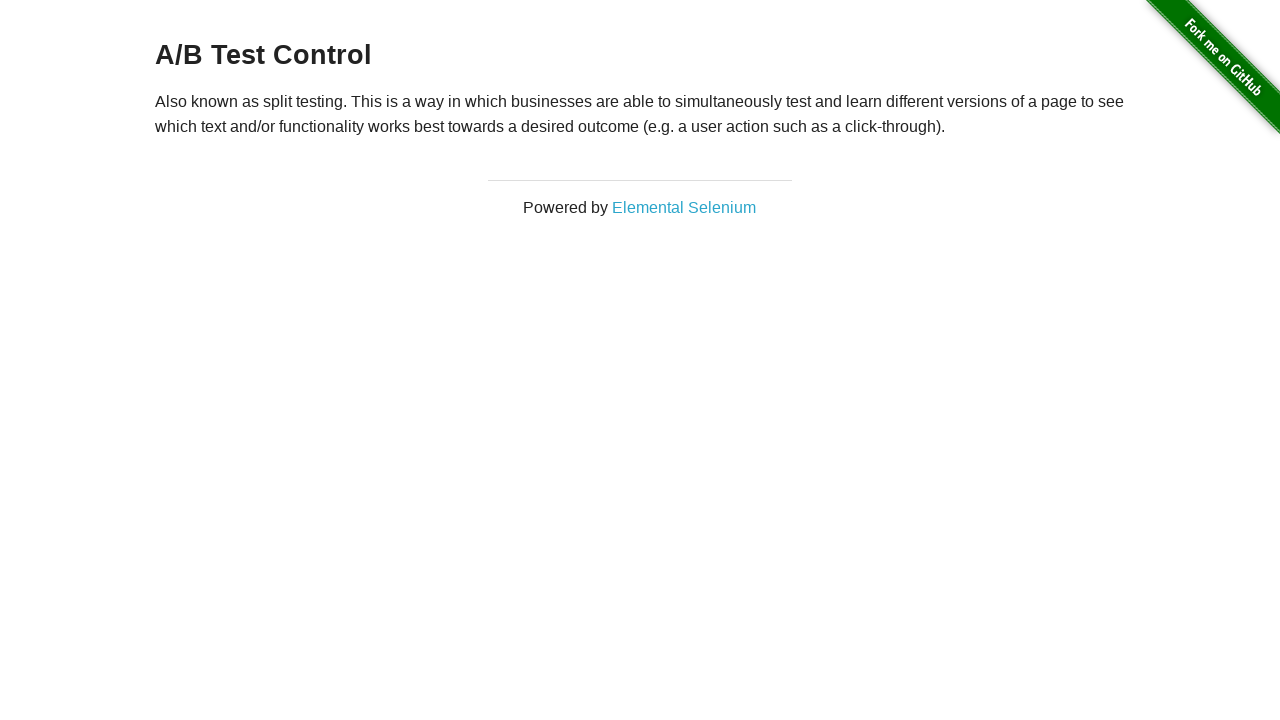

Reloaded page to apply opt-out cookie
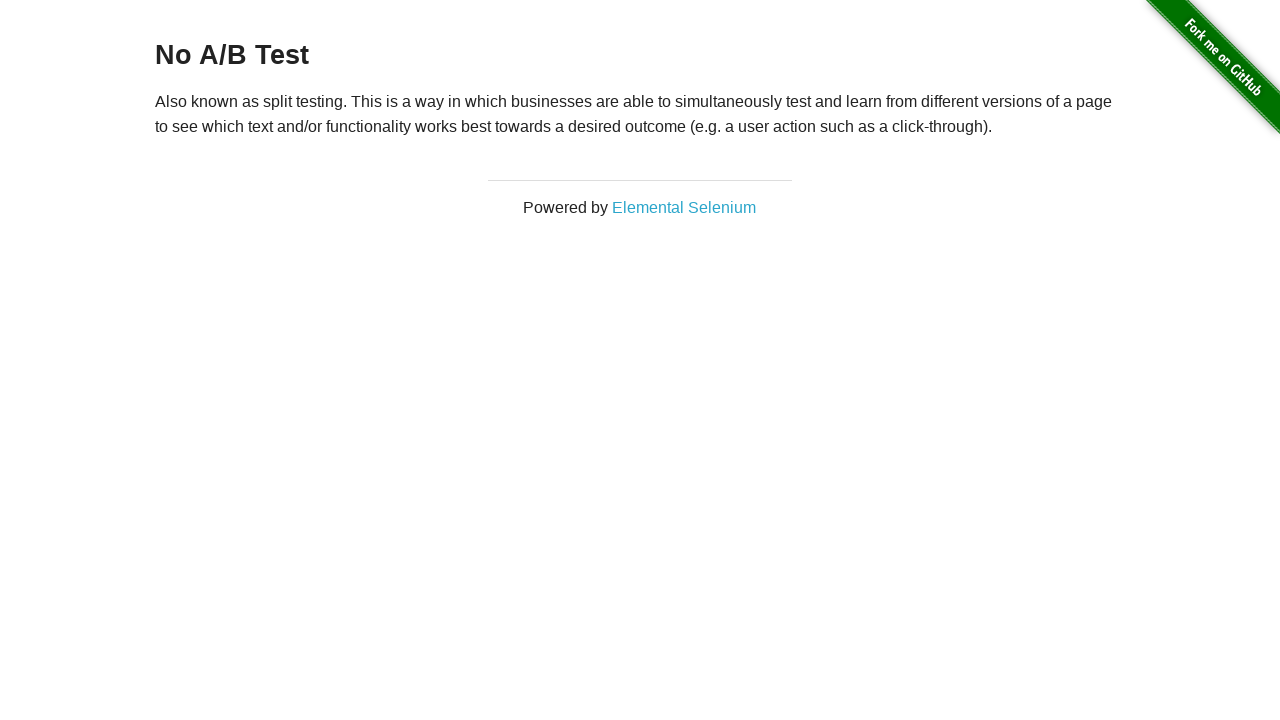

Waited for h3 heading after page reload
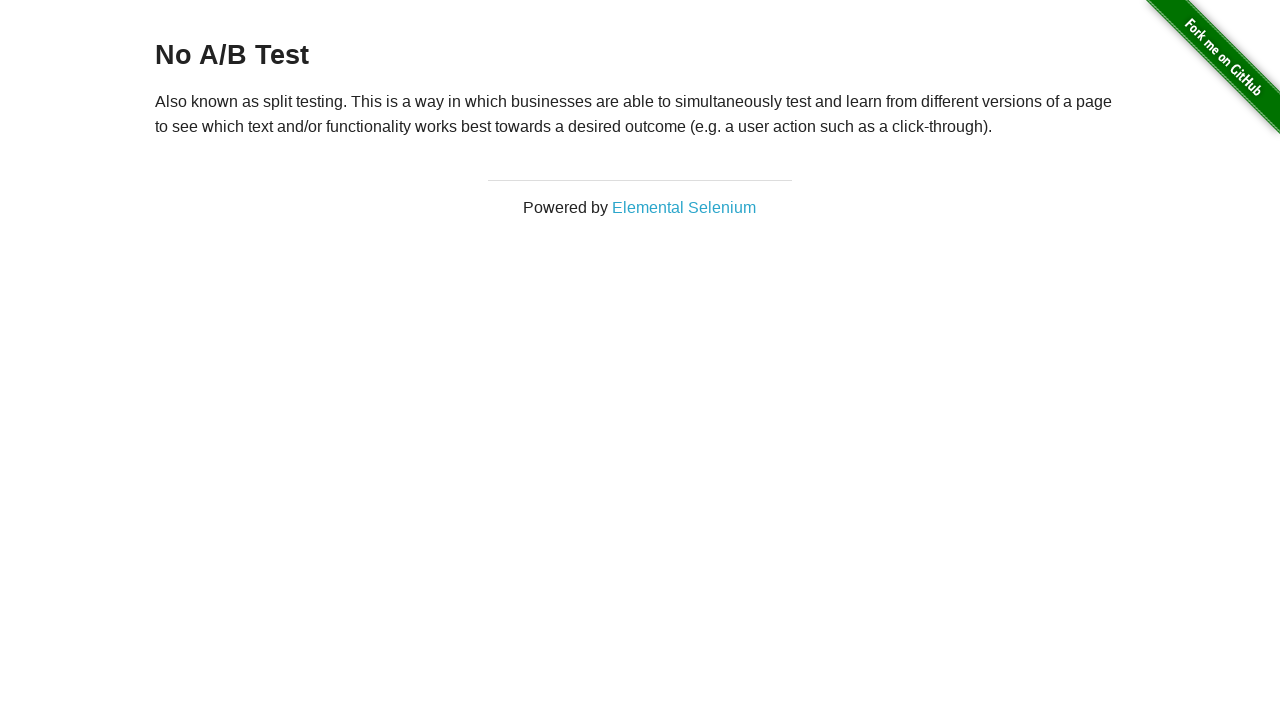

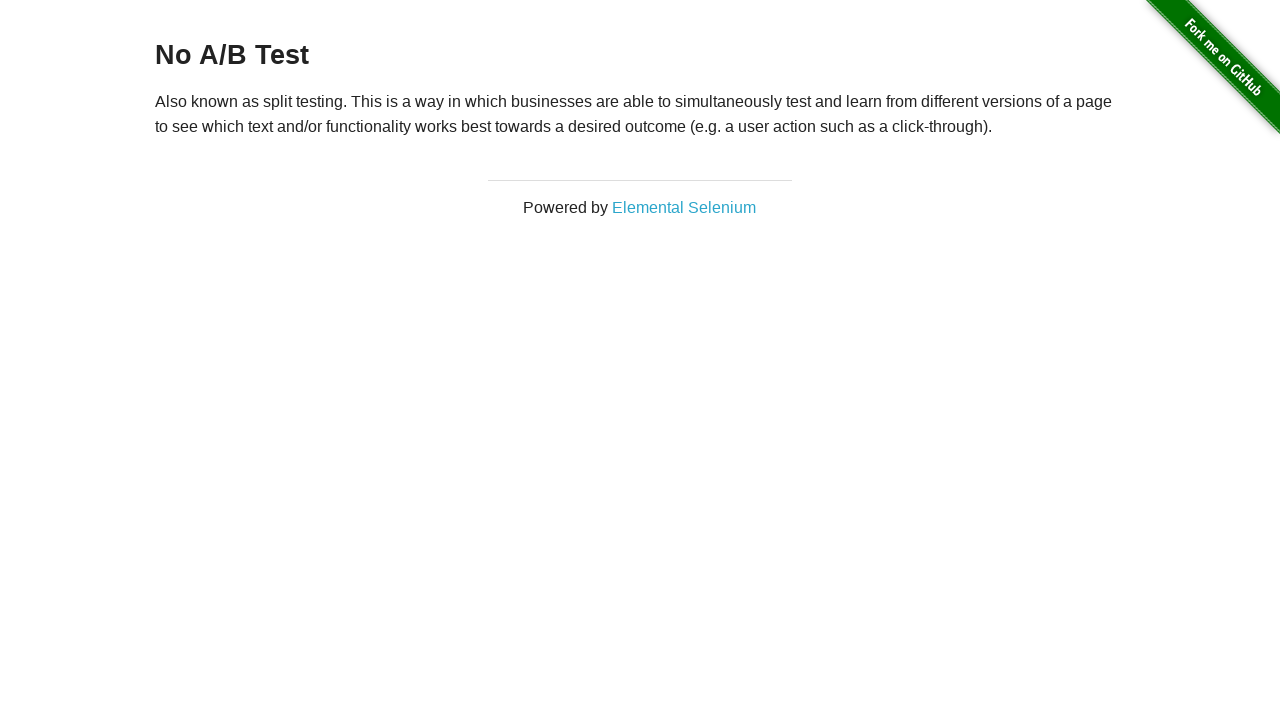